Tests jQuery UI selectmenu widget by interacting with various dropdown menus (speed, salutation/title, files, and number) using keyboard navigation within an iframe

Starting URL: https://jqueryui.com/selectmenu/

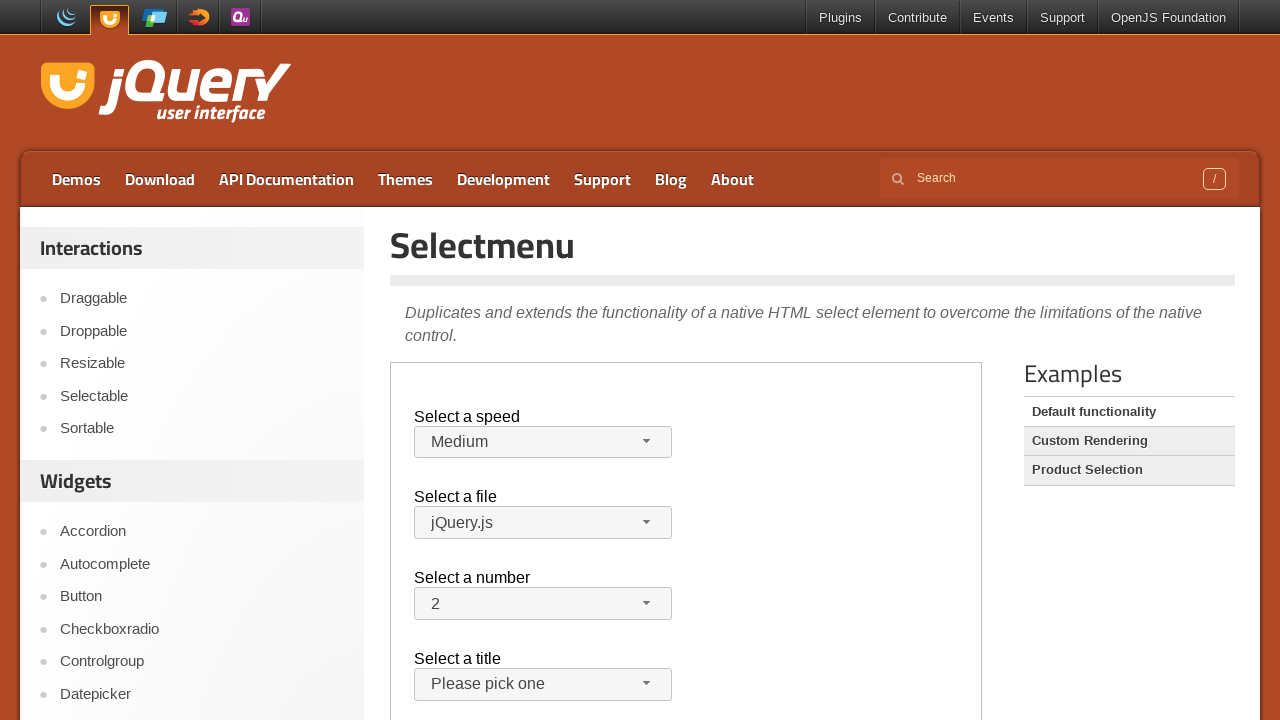

Located demo iframe
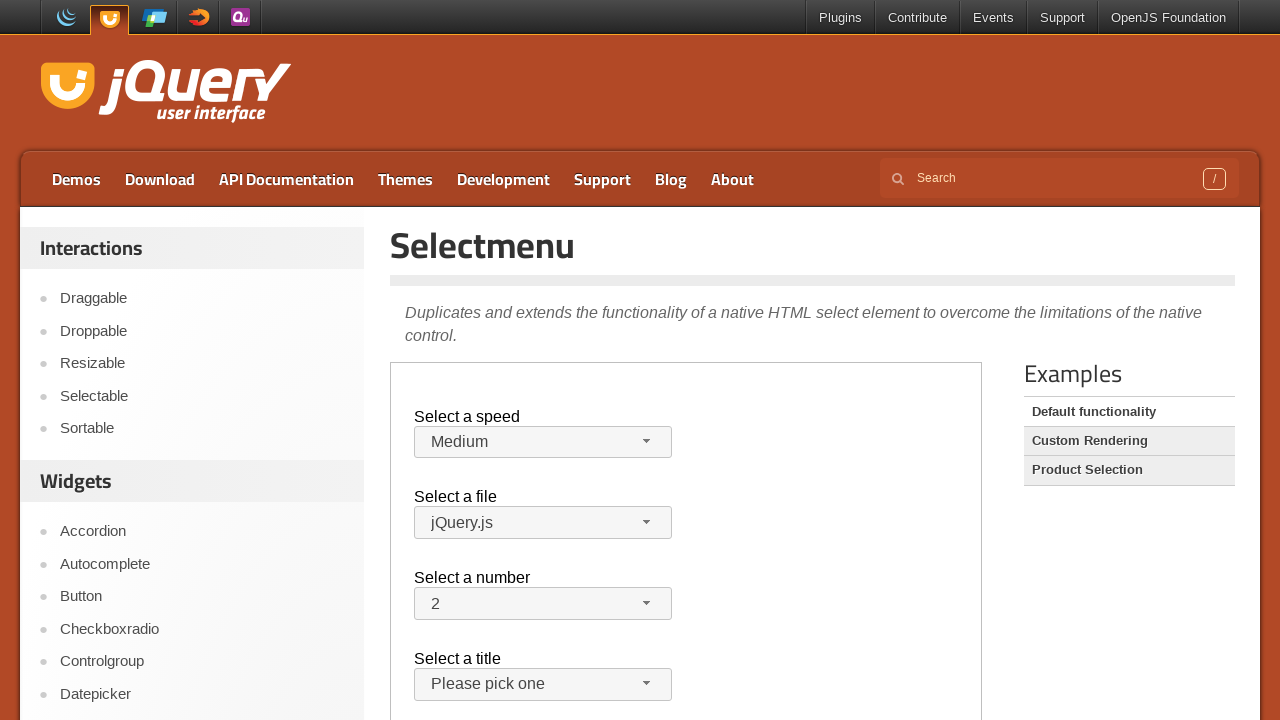

Clicked speed dropdown button at (543, 442) on .demo-frame >> internal:control=enter-frame >> #speed-button
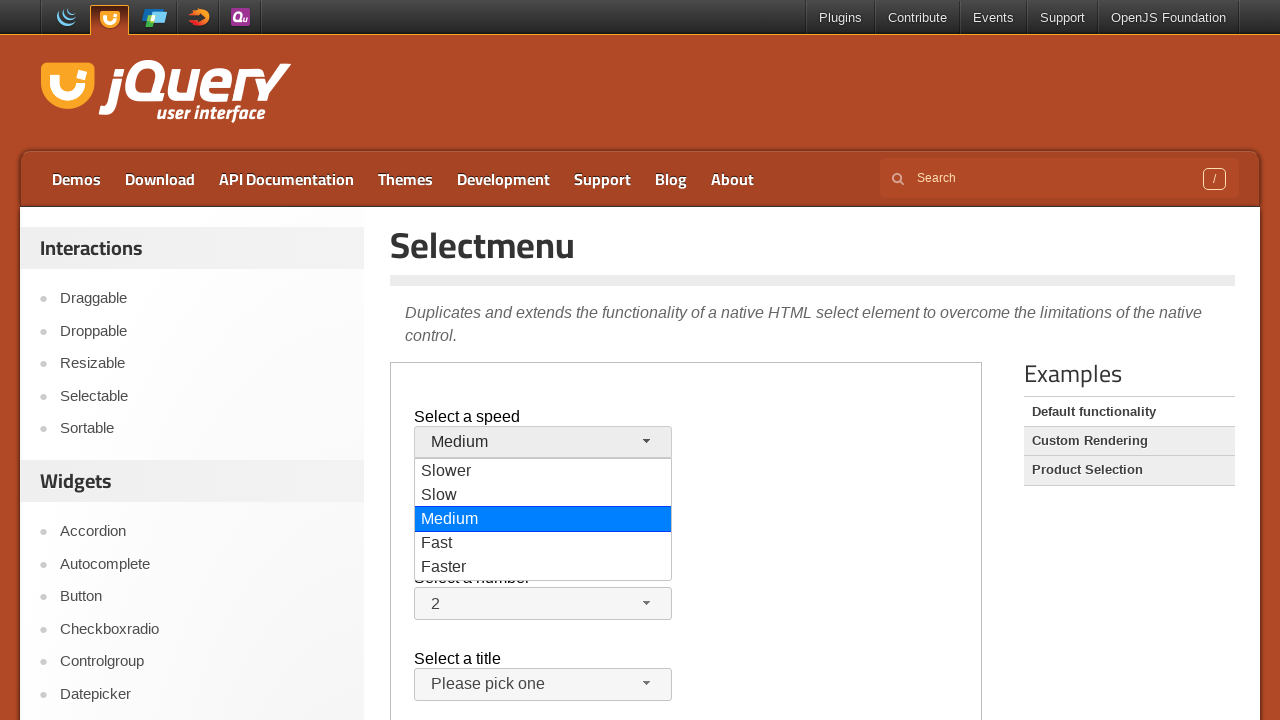

Pressed ArrowDown on speed dropdown on .demo-frame >> internal:control=enter-frame >> #speed-button
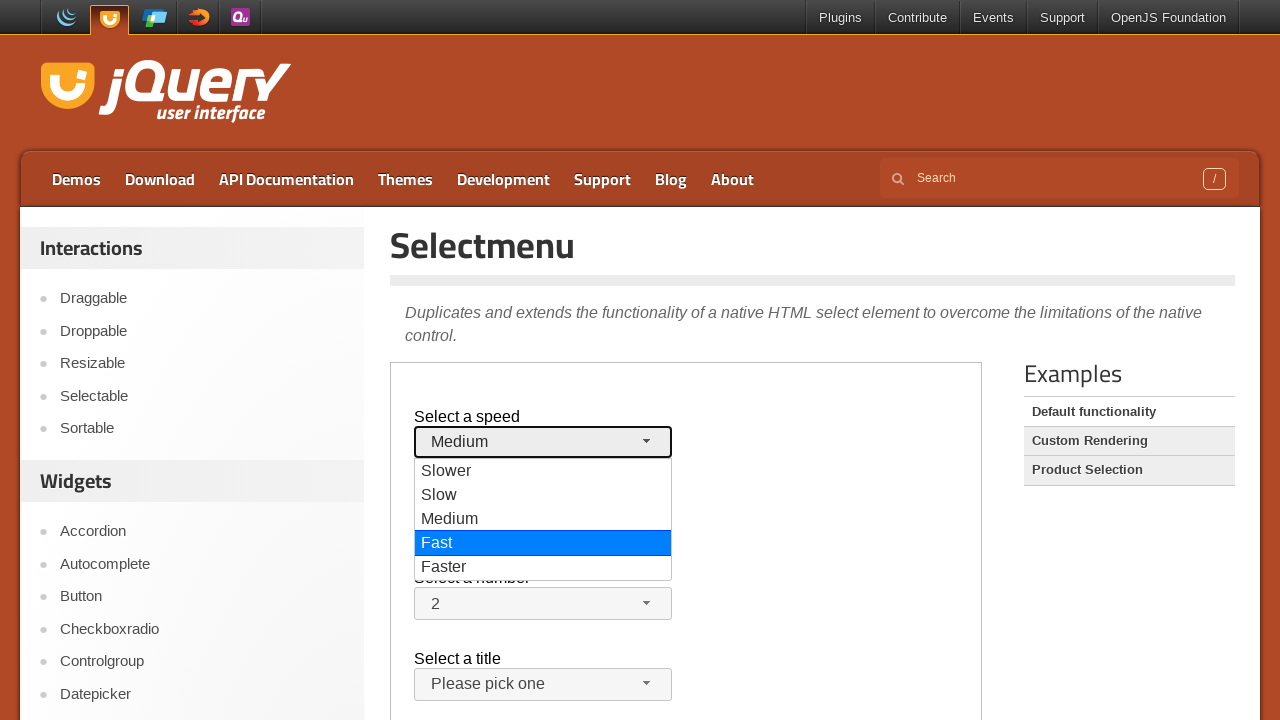

Pressed ArrowUp on speed dropdown on .demo-frame >> internal:control=enter-frame >> #speed-button
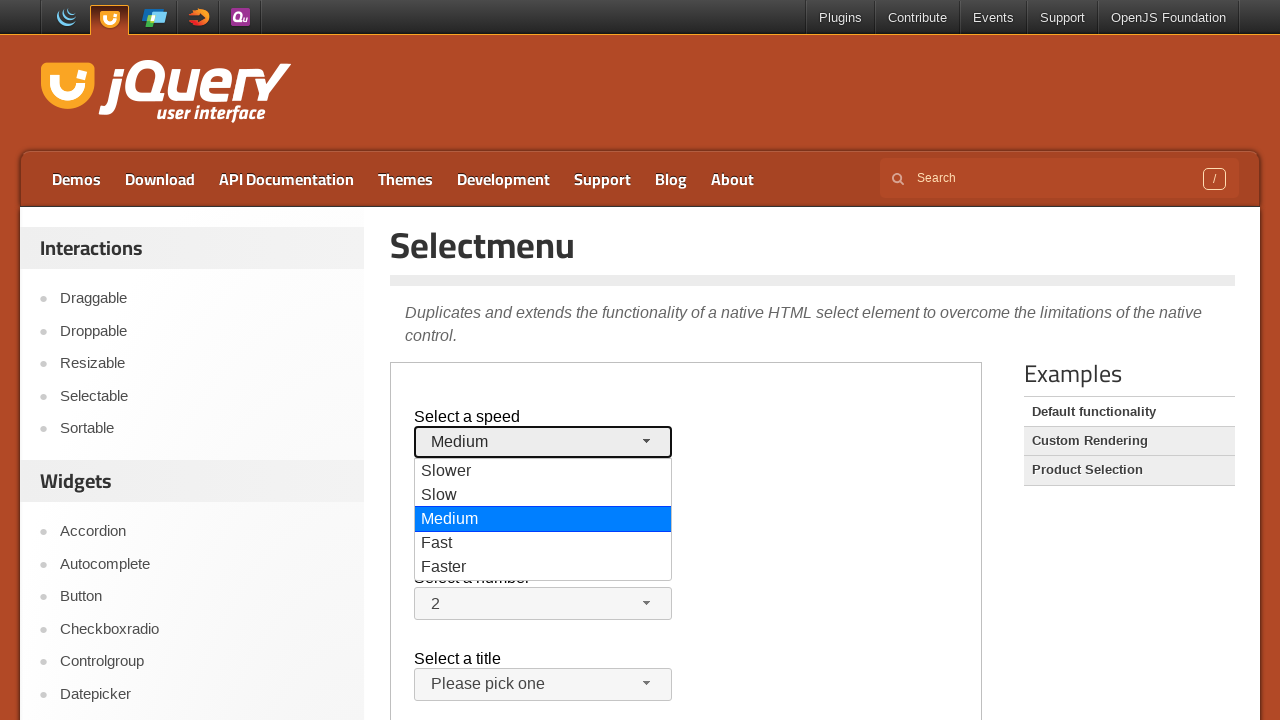

Pressed Enter to select speed option on .demo-frame >> internal:control=enter-frame >> #speed-button
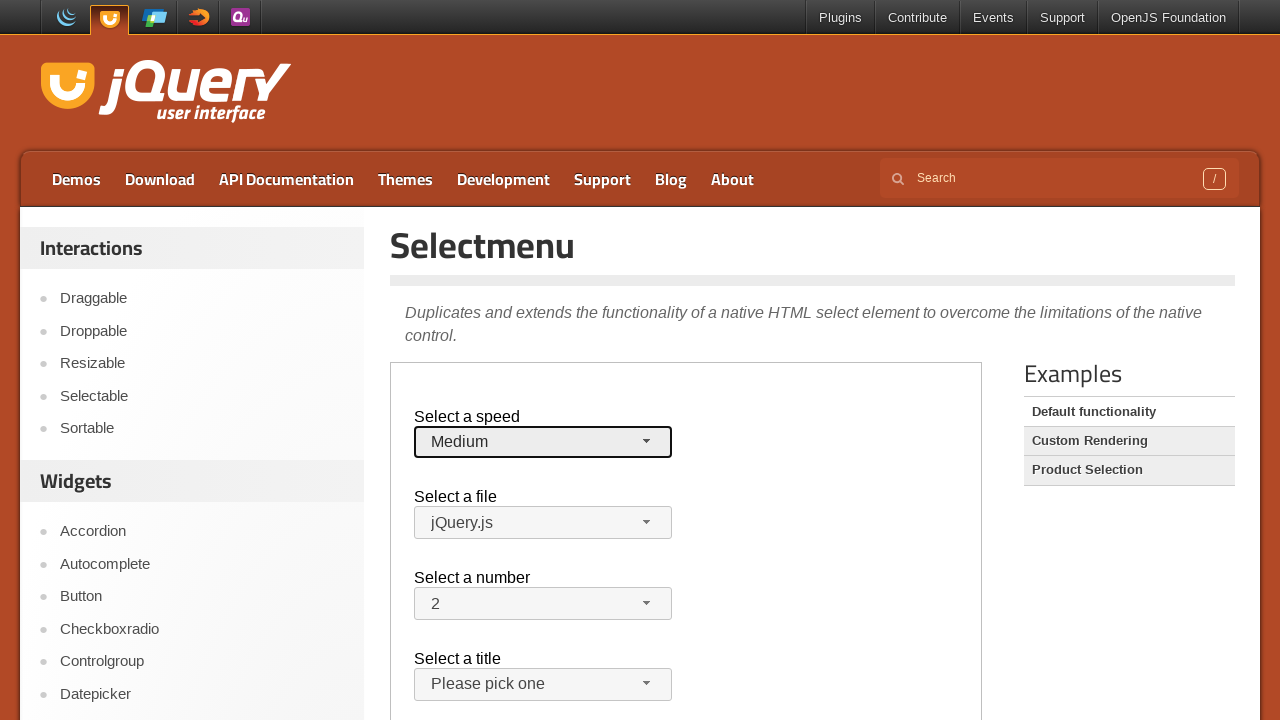

Clicked salutation/title dropdown button at (543, 685) on .demo-frame >> internal:control=enter-frame >> #salutation-button
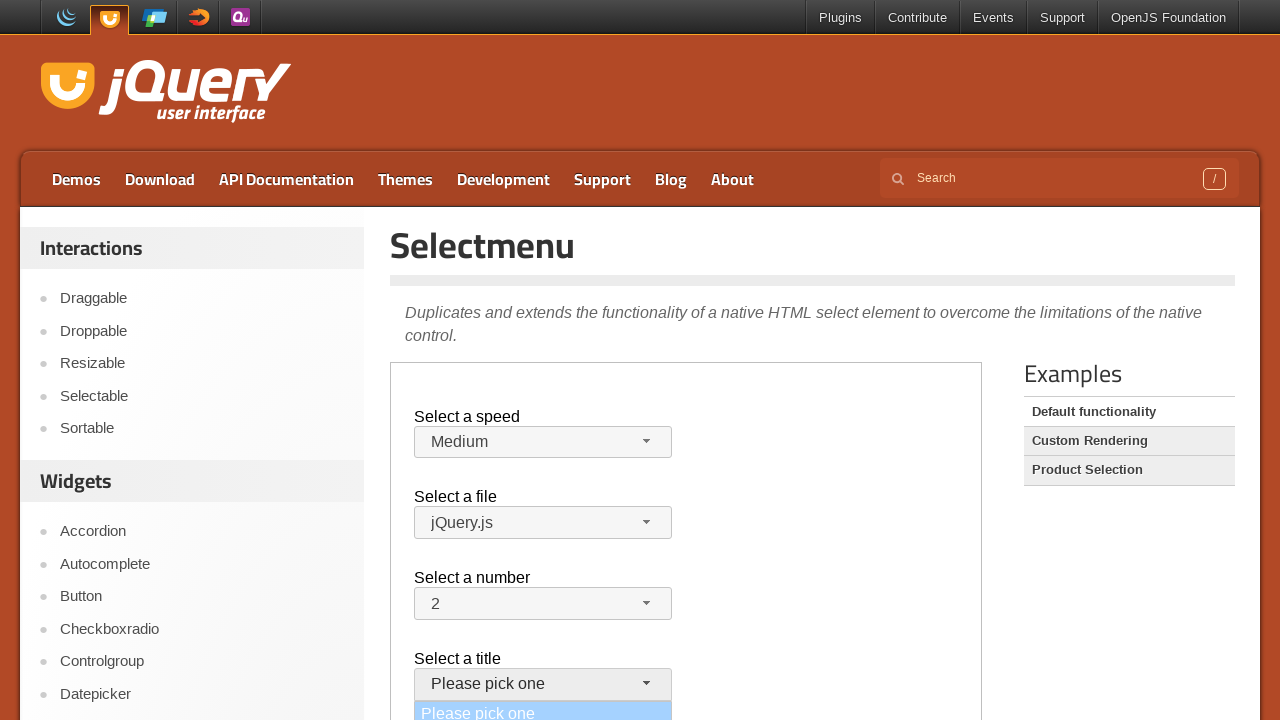

Pressed ArrowDown on salutation dropdown (1st time) on .demo-frame >> internal:control=enter-frame >> #salutation-button
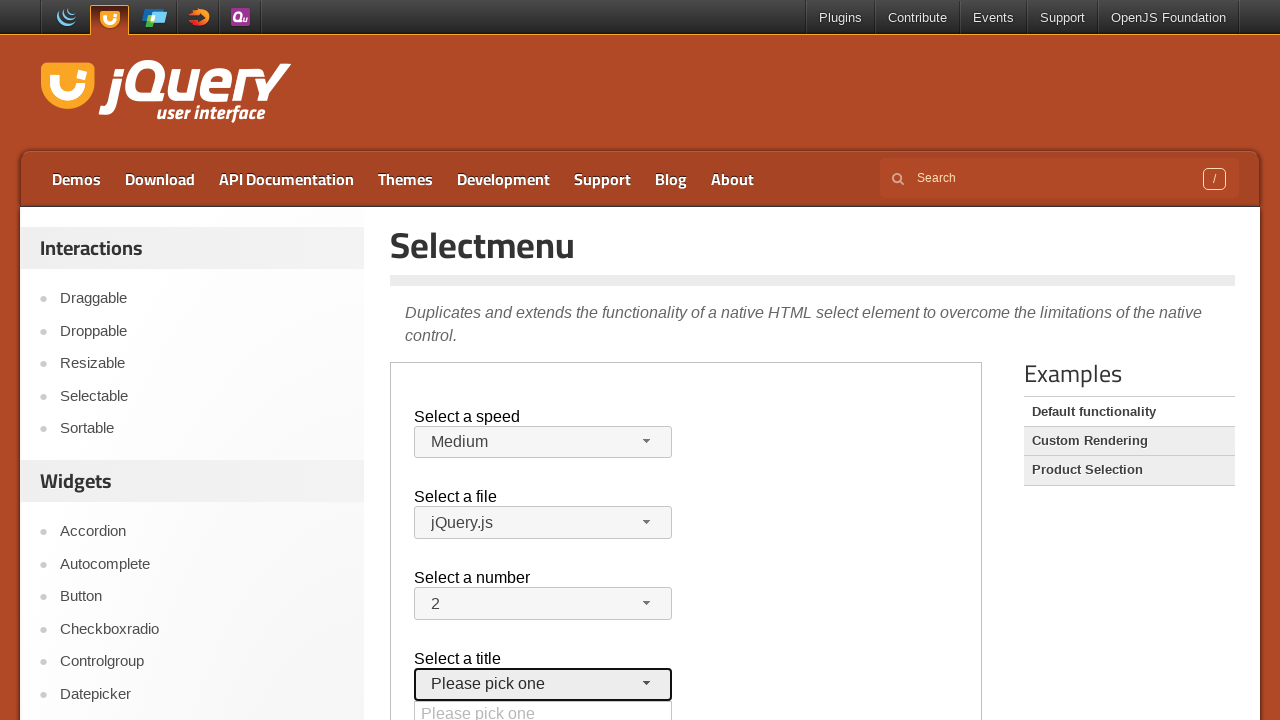

Pressed ArrowDown on salutation dropdown (2nd time) on .demo-frame >> internal:control=enter-frame >> #salutation-button
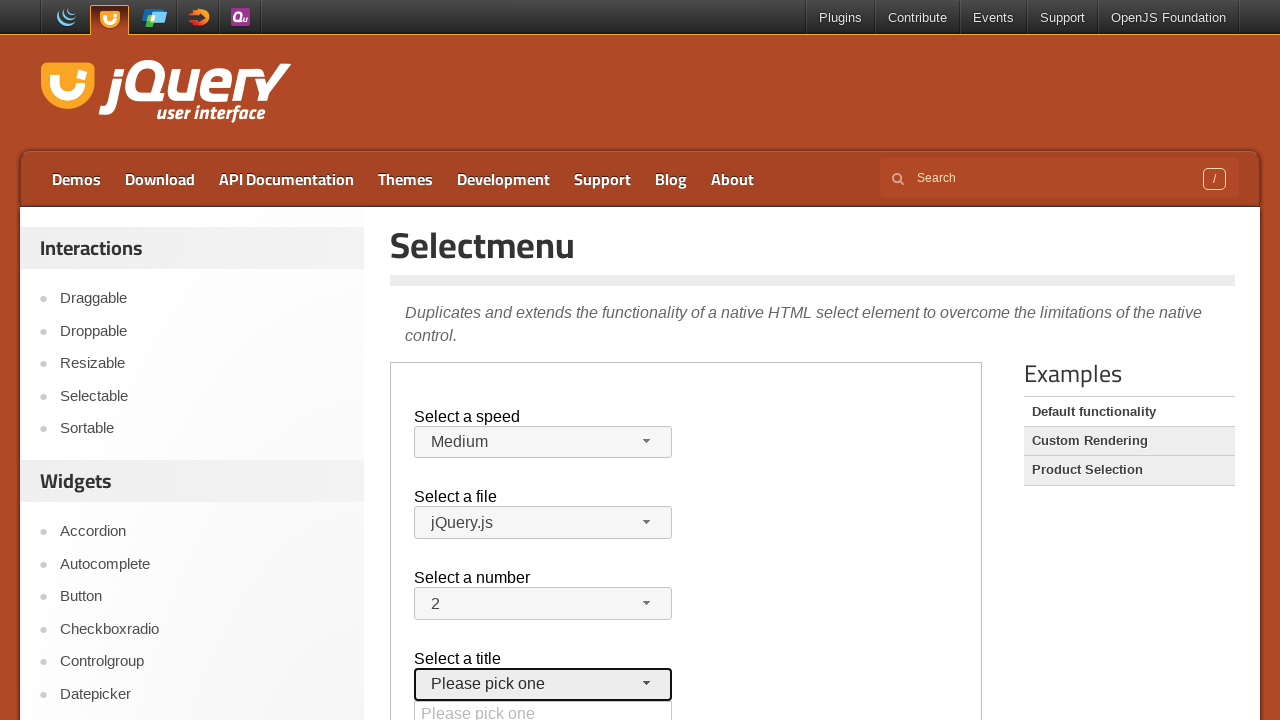

Pressed Enter to select salutation option on .demo-frame >> internal:control=enter-frame >> #salutation-button
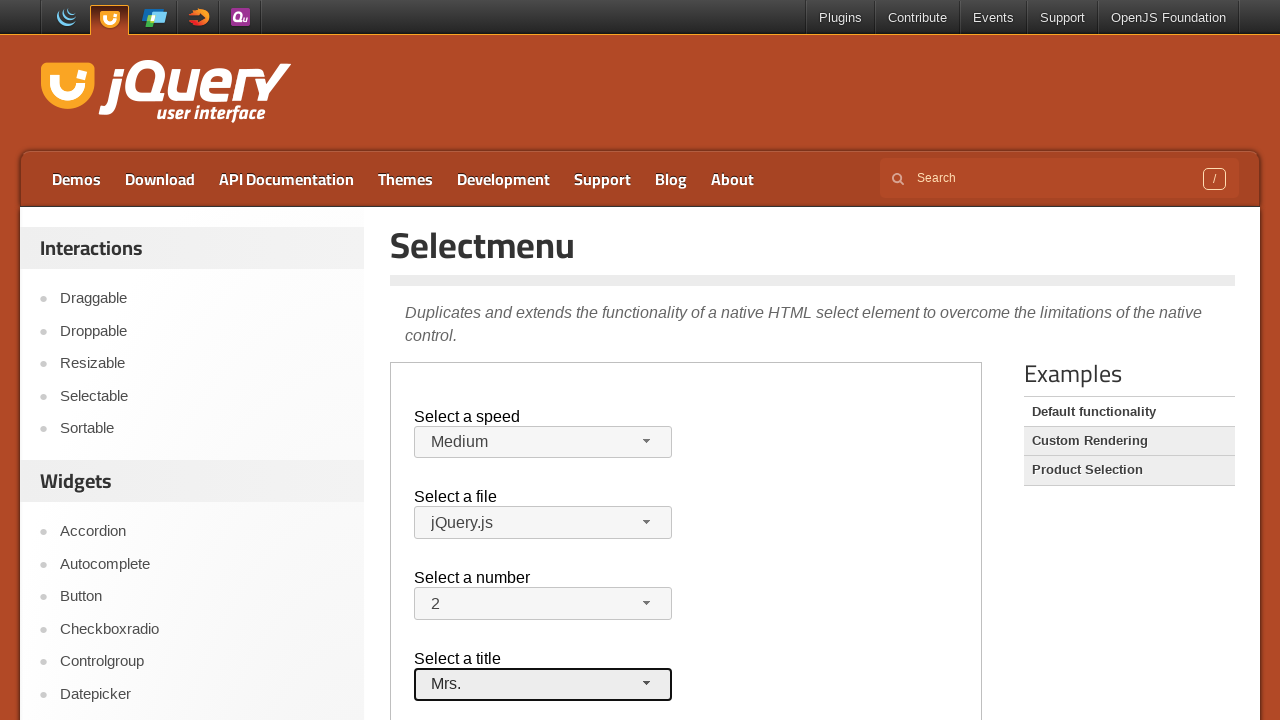

Clicked files dropdown button at (543, 523) on .demo-frame >> internal:control=enter-frame >> #files-button
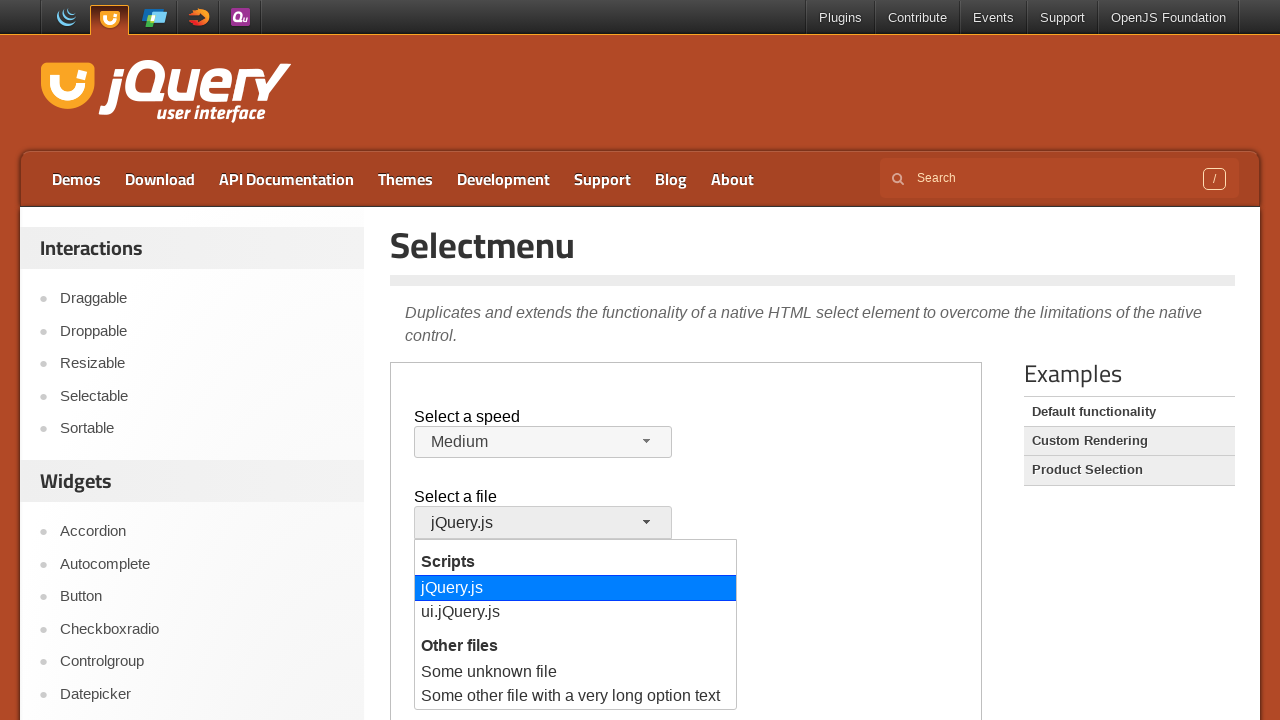

Pressed ArrowDown on files dropdown on .demo-frame >> internal:control=enter-frame >> #files-button
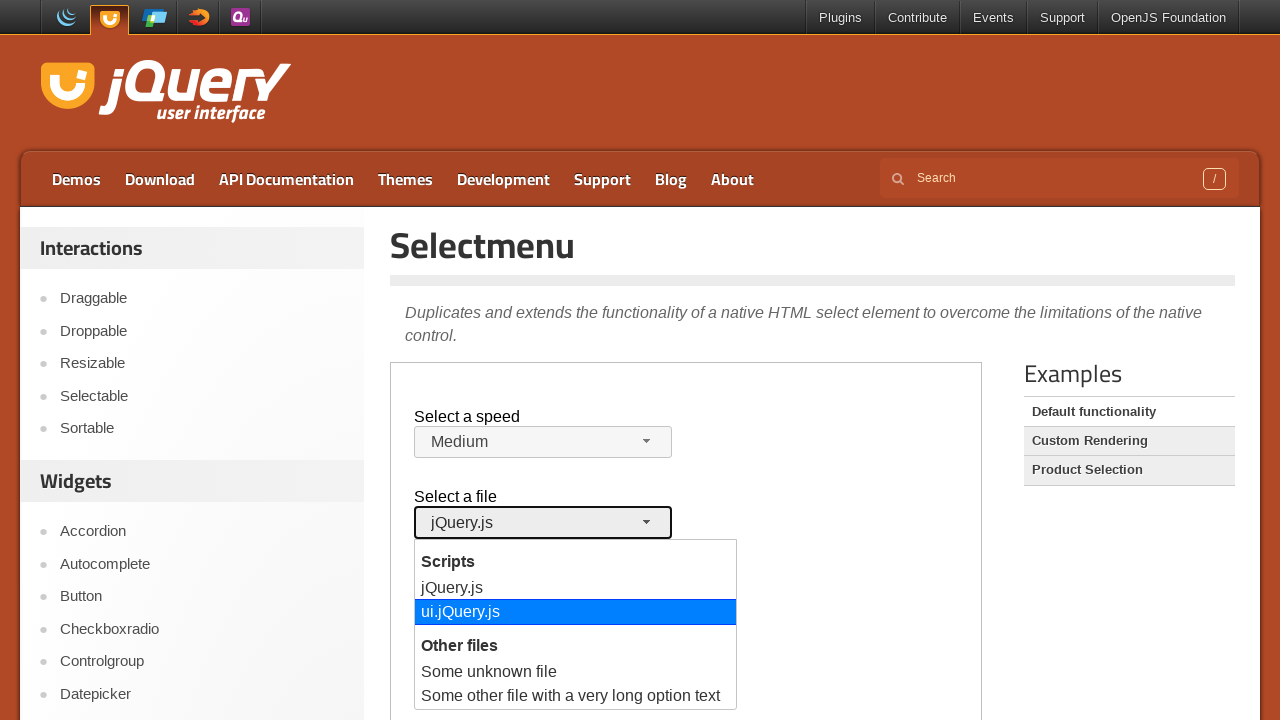

Pressed Enter to select files option on .demo-frame >> internal:control=enter-frame >> #files-button
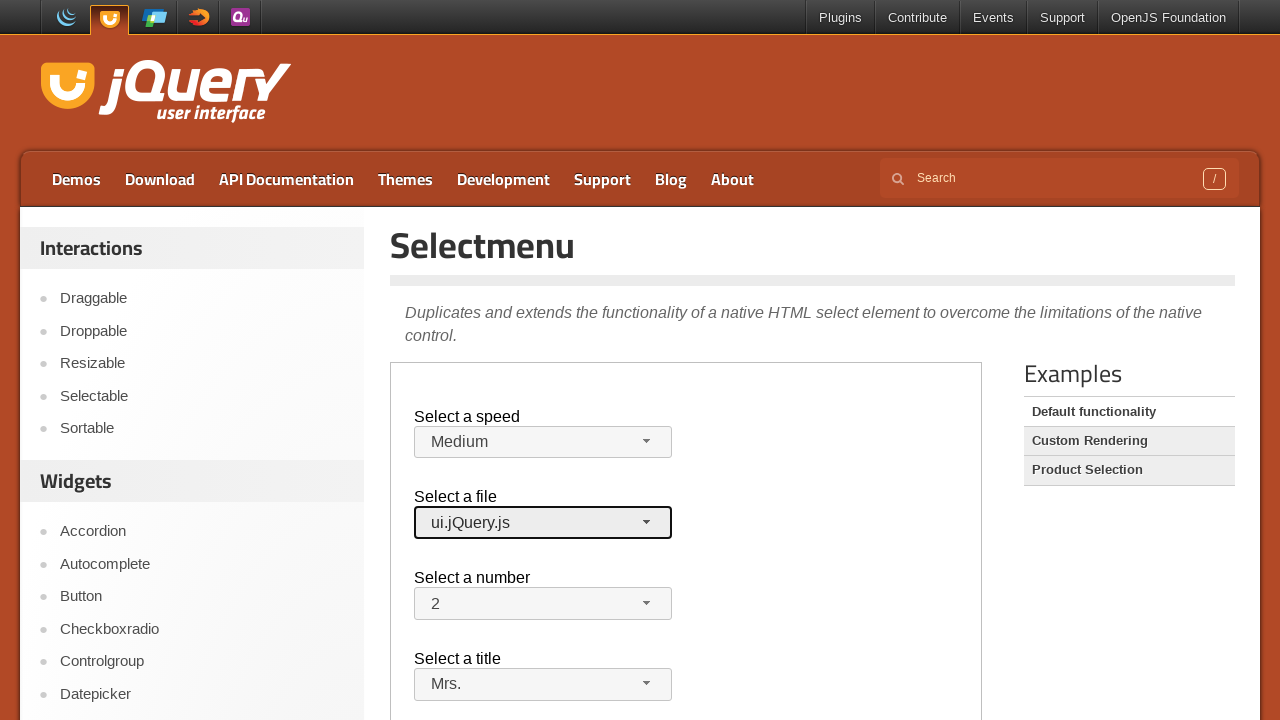

Clicked number dropdown button at (543, 604) on .demo-frame >> internal:control=enter-frame >> #number-button
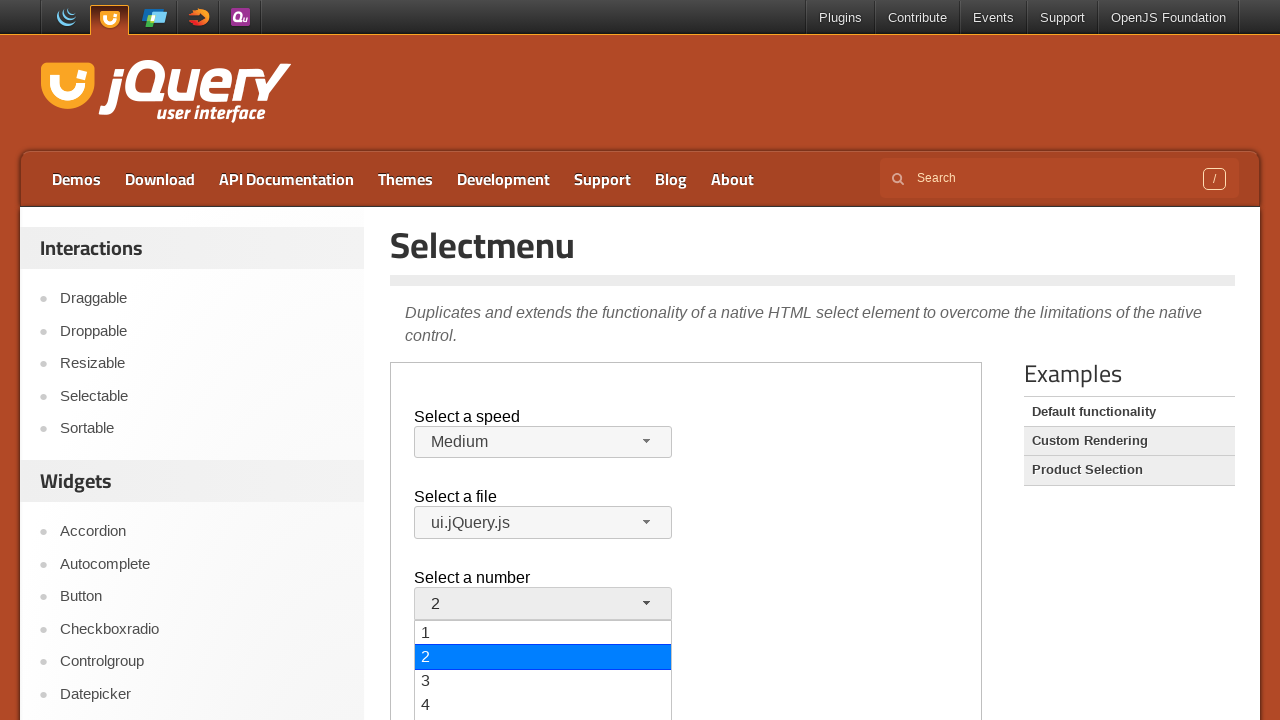

Pressed ArrowDown on number dropdown (1st time) on .demo-frame >> internal:control=enter-frame >> #number-button
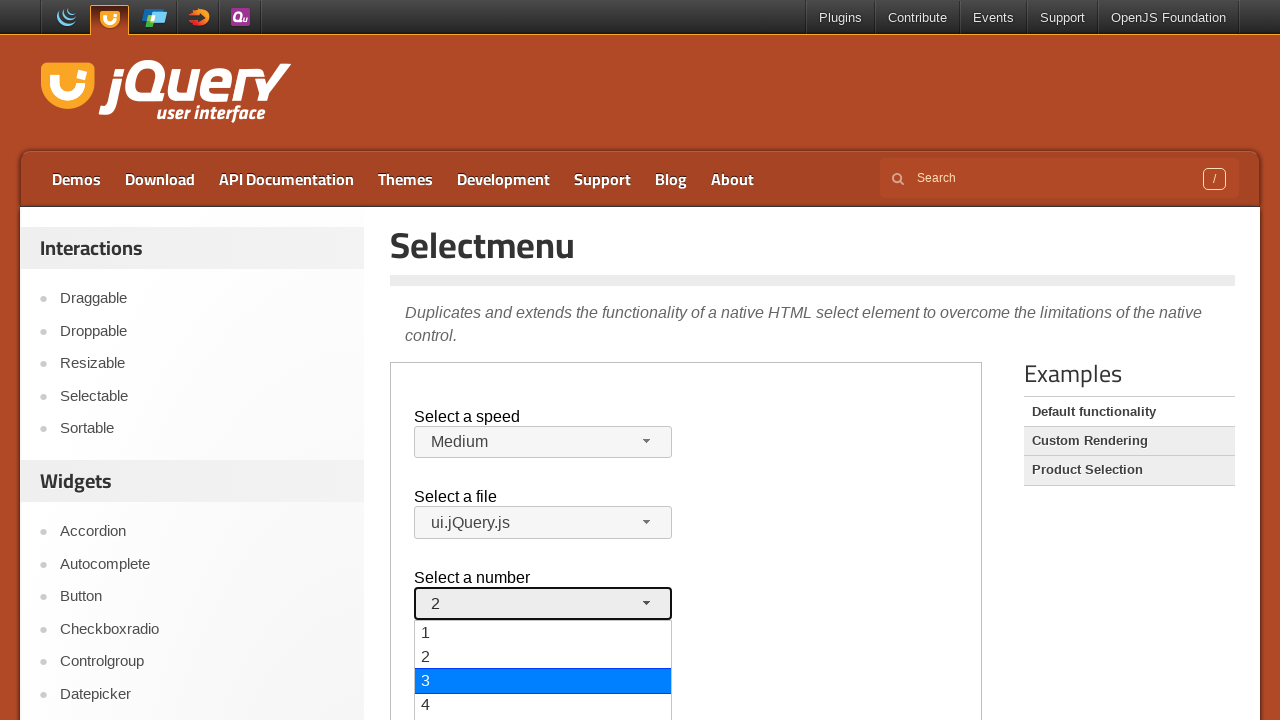

Pressed ArrowDown on number dropdown (2nd time) on .demo-frame >> internal:control=enter-frame >> #number-button
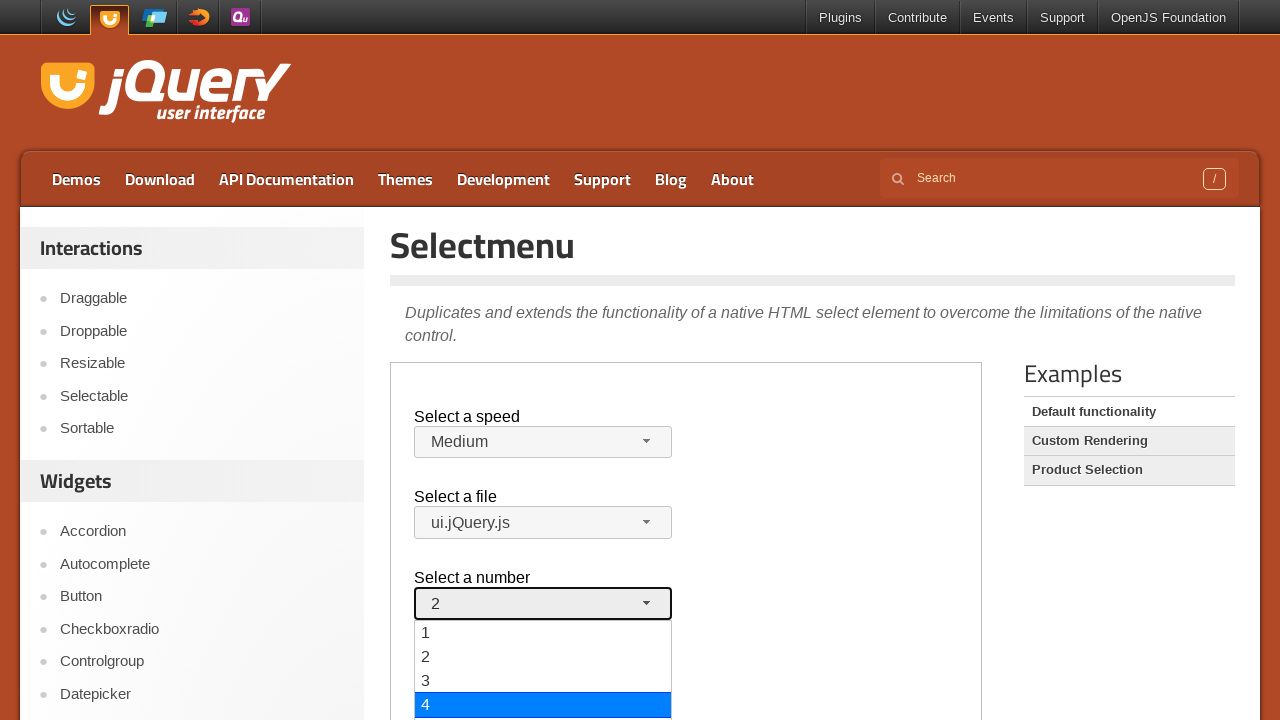

Pressed ArrowDown on number dropdown (3rd time) on .demo-frame >> internal:control=enter-frame >> #number-button
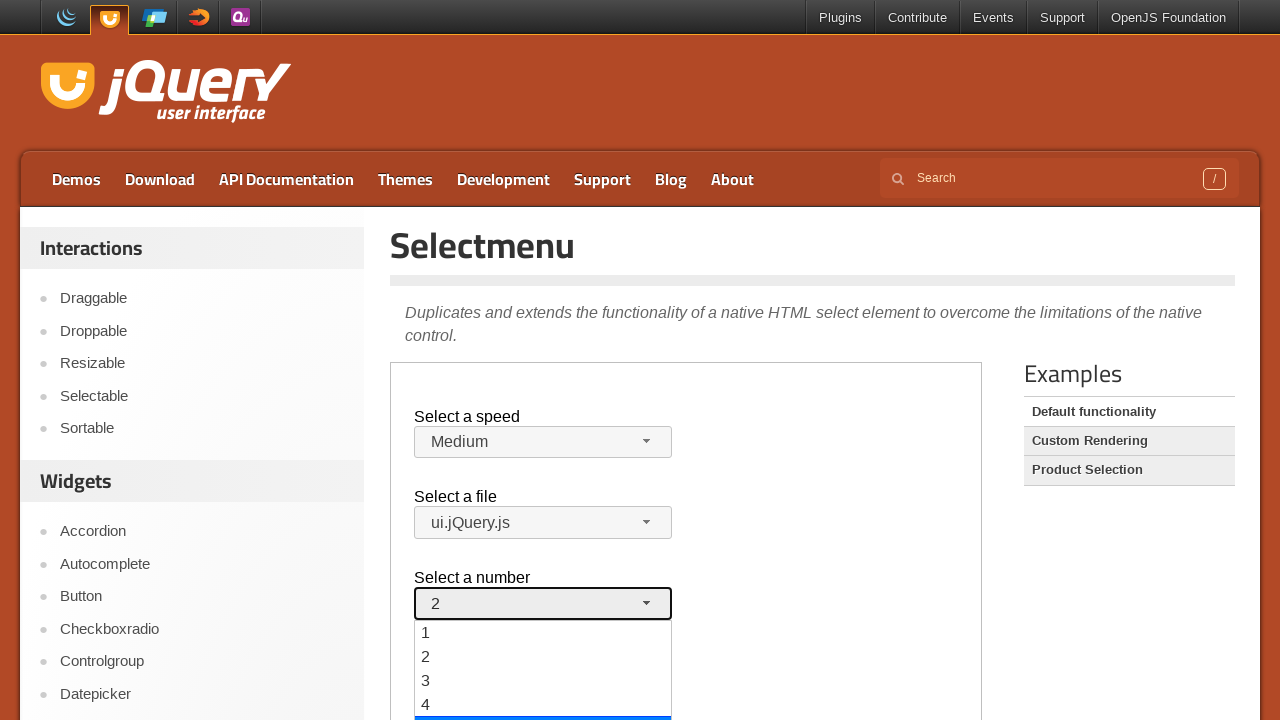

Pressed Enter to select number option on .demo-frame >> internal:control=enter-frame >> #number-button
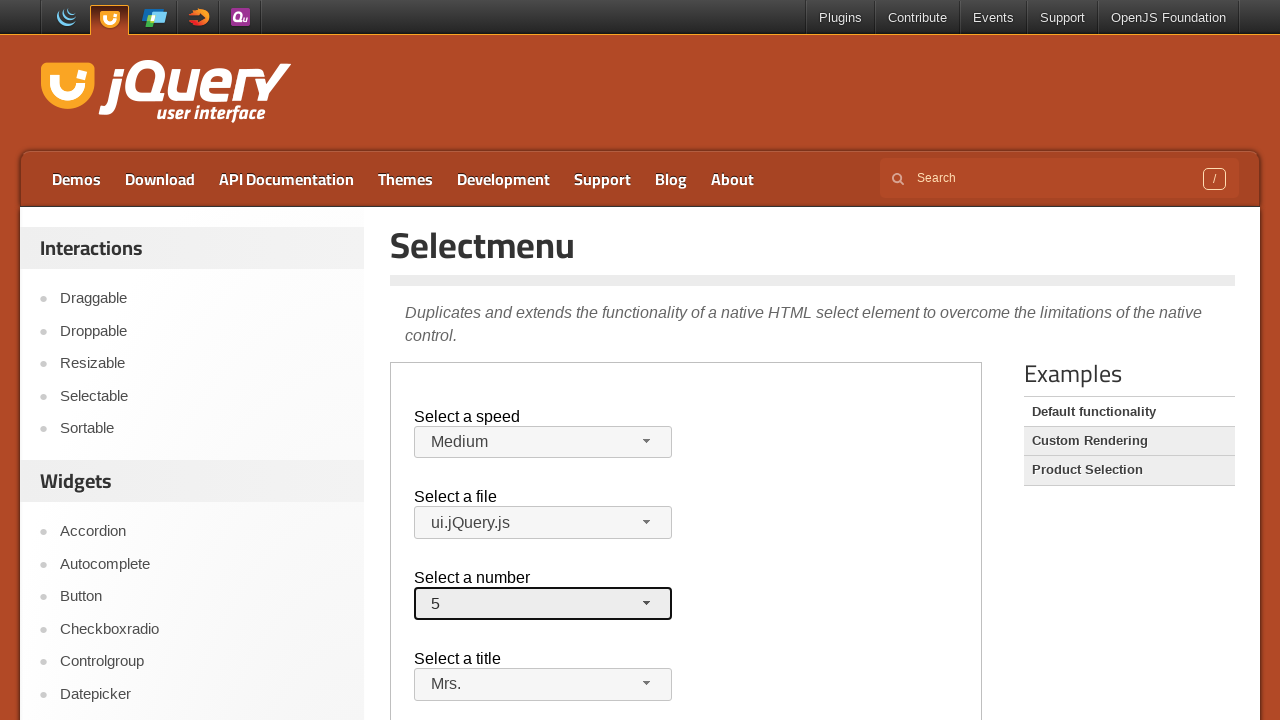

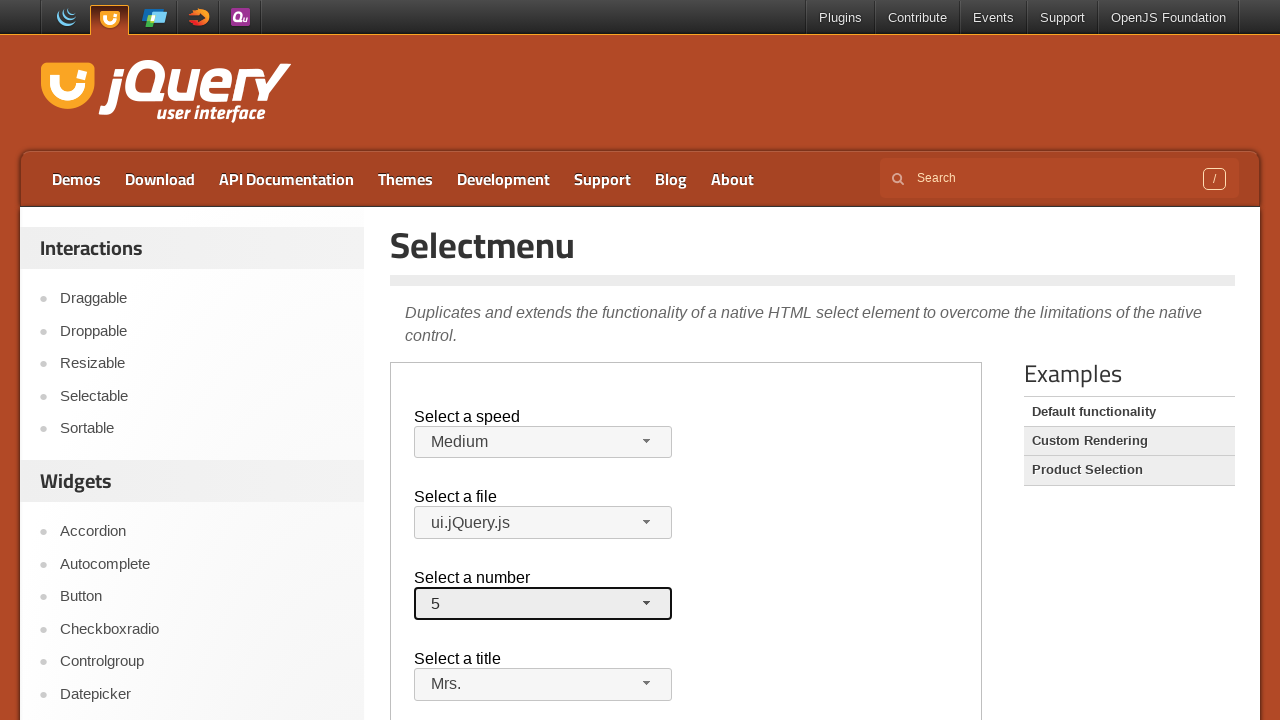